Navigates to a Selenium practice form and clicks on the mobile number input field

Starting URL: https://www.tutorialspoint.com/selenium/practice/selenium_automation_practice.php

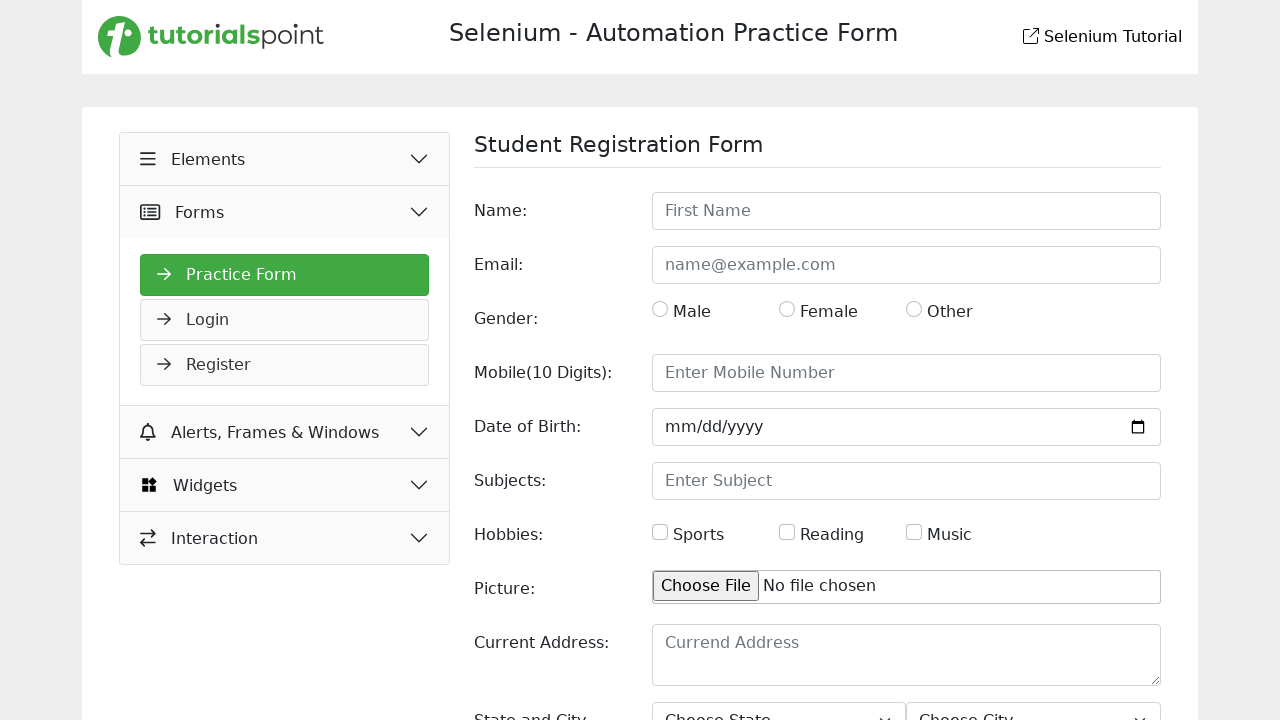

Navigated to Selenium practice form page
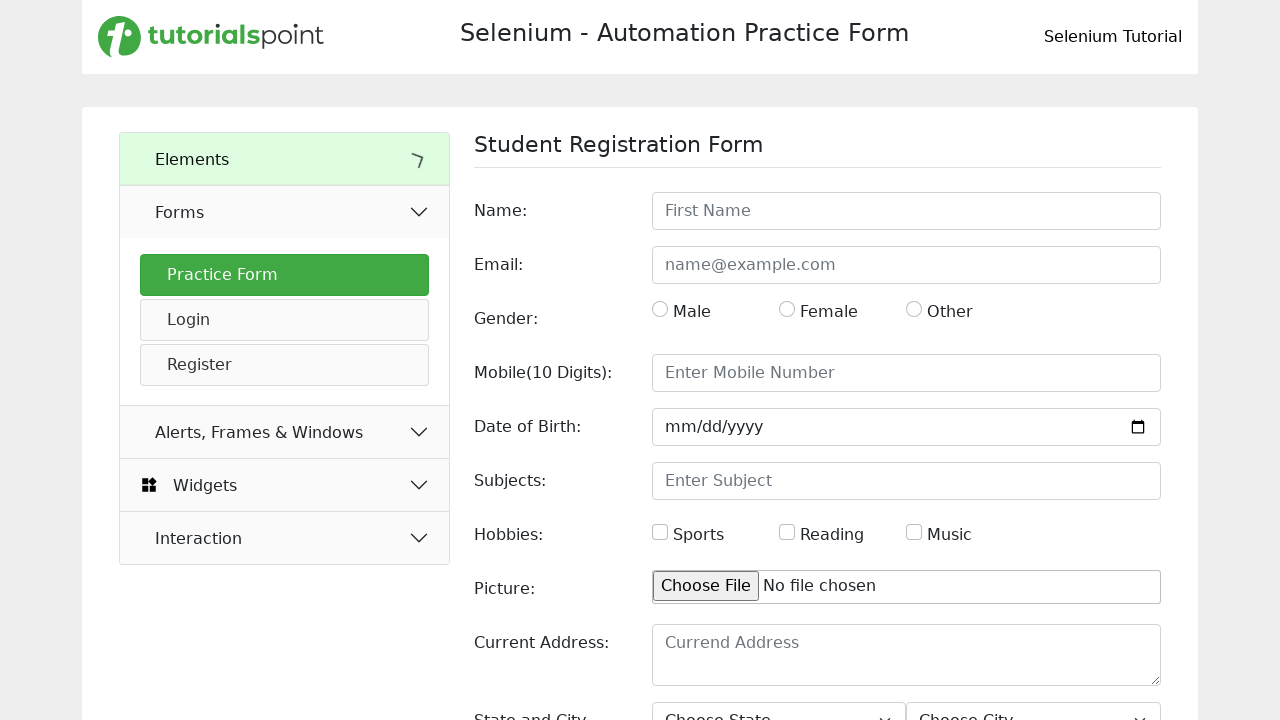

Clicked on mobile number input field at (787, 309) on xpath=//body/main[1]/div[1]/div[1]/div[2]/form[1]/div[3]/div[1]/div[1]/div[2]/in
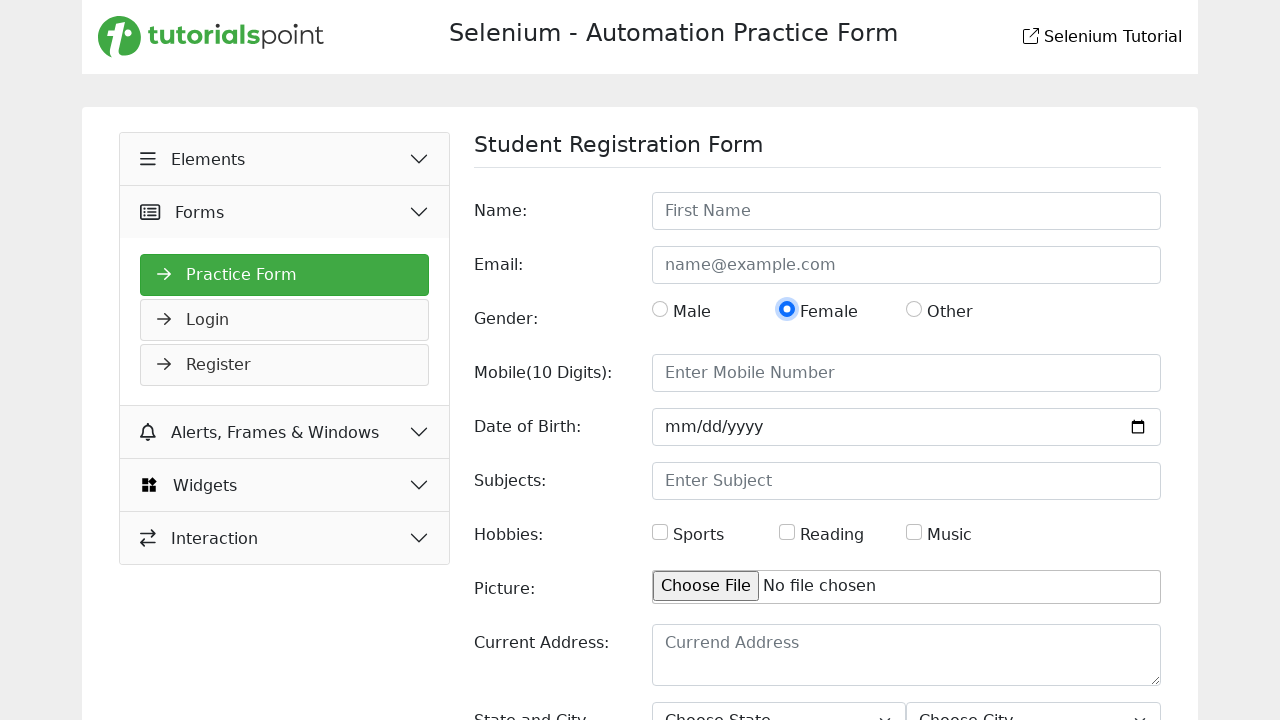

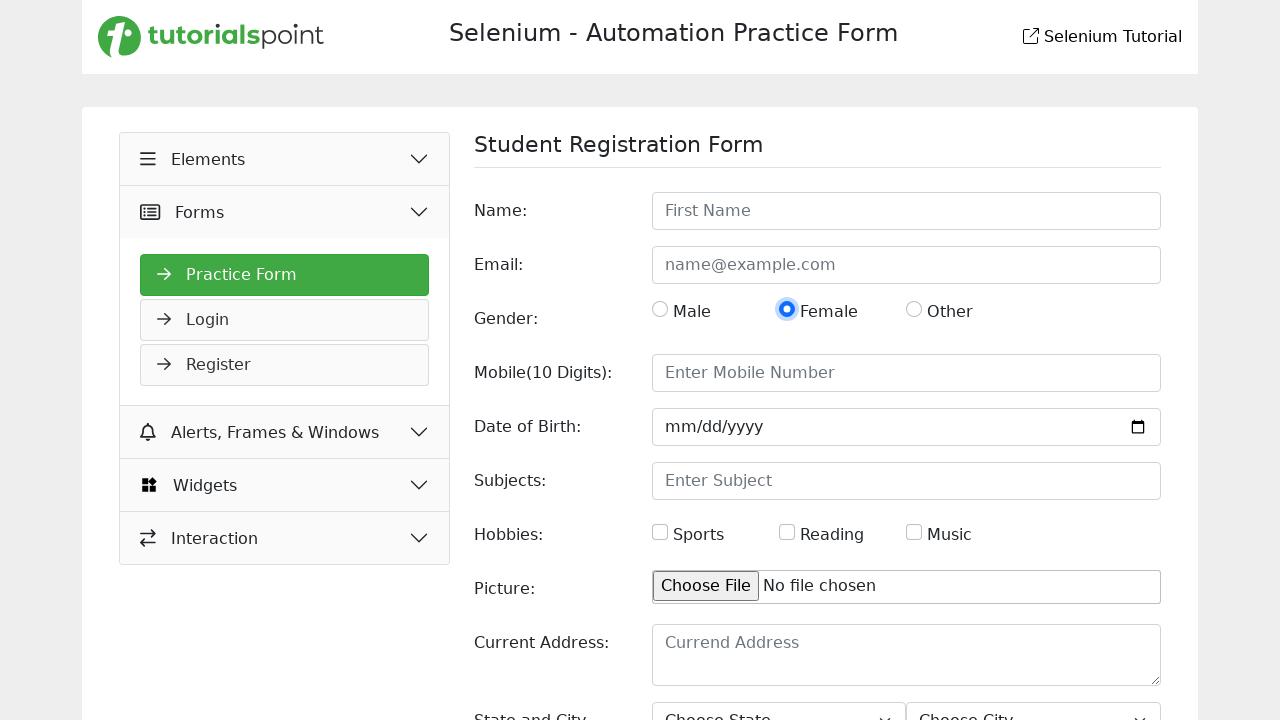